Navigates to the AbleClub Taiwan website and verifies that the main menu container loads successfully

Starting URL: https://ableclub.advantech.com.tw/Taiwan/zh-tw

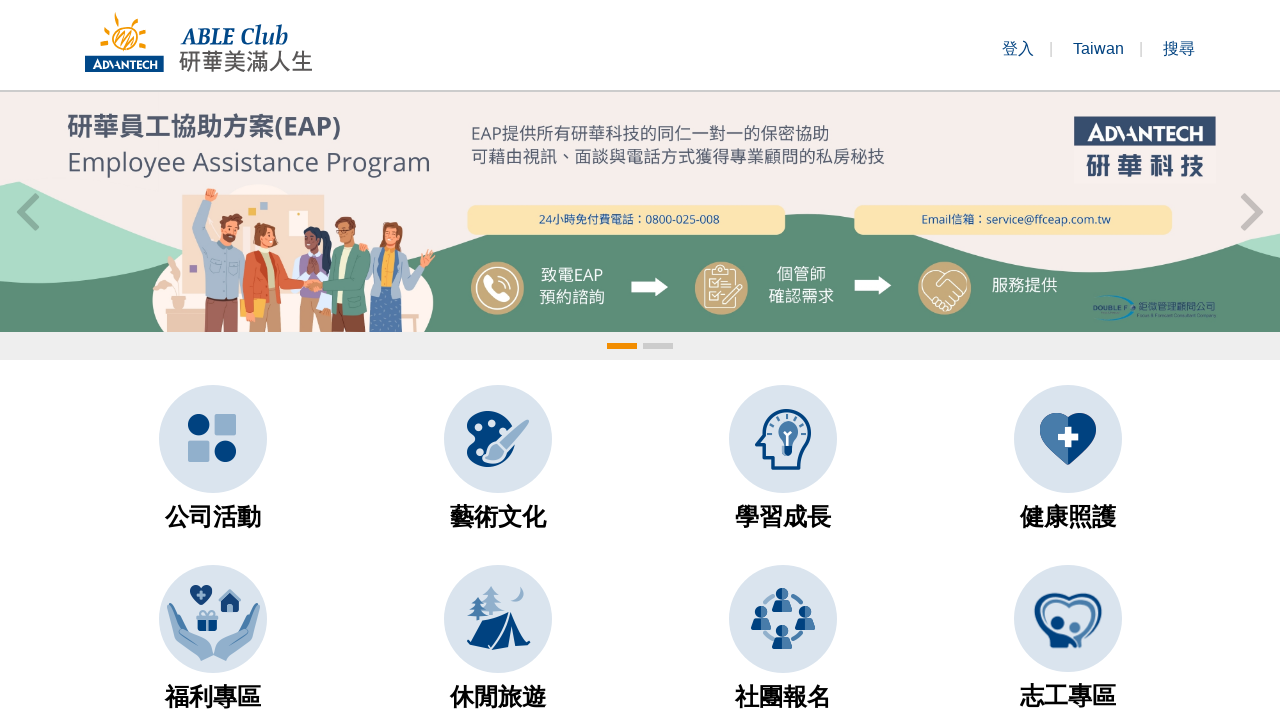

Navigated to AbleClub Taiwan website
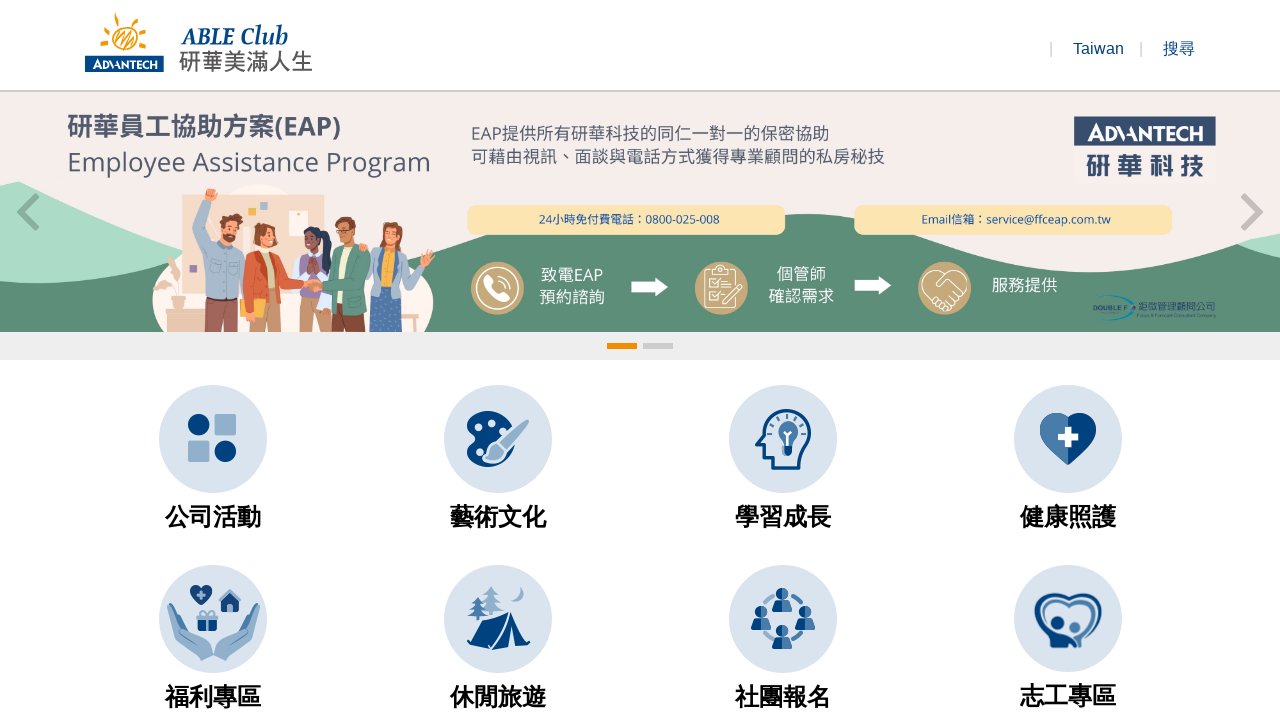

Main menu container loaded successfully
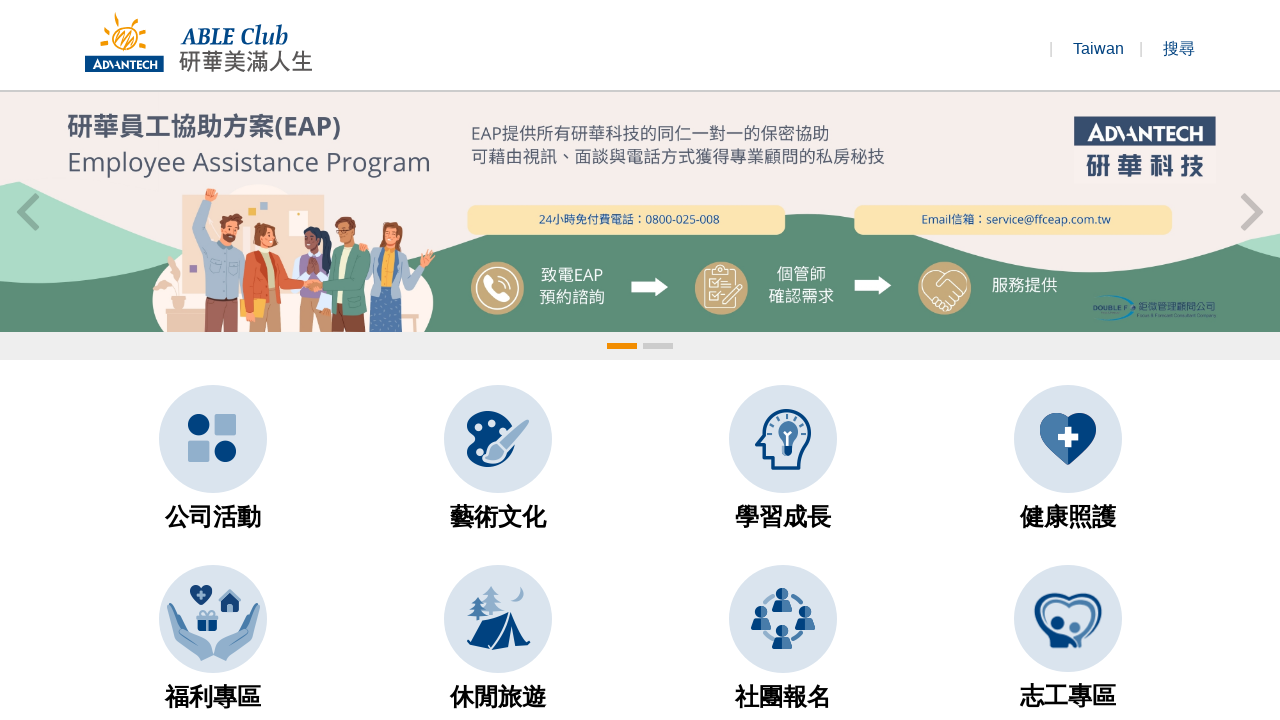

Menu items (h3 elements) within main menu container verified
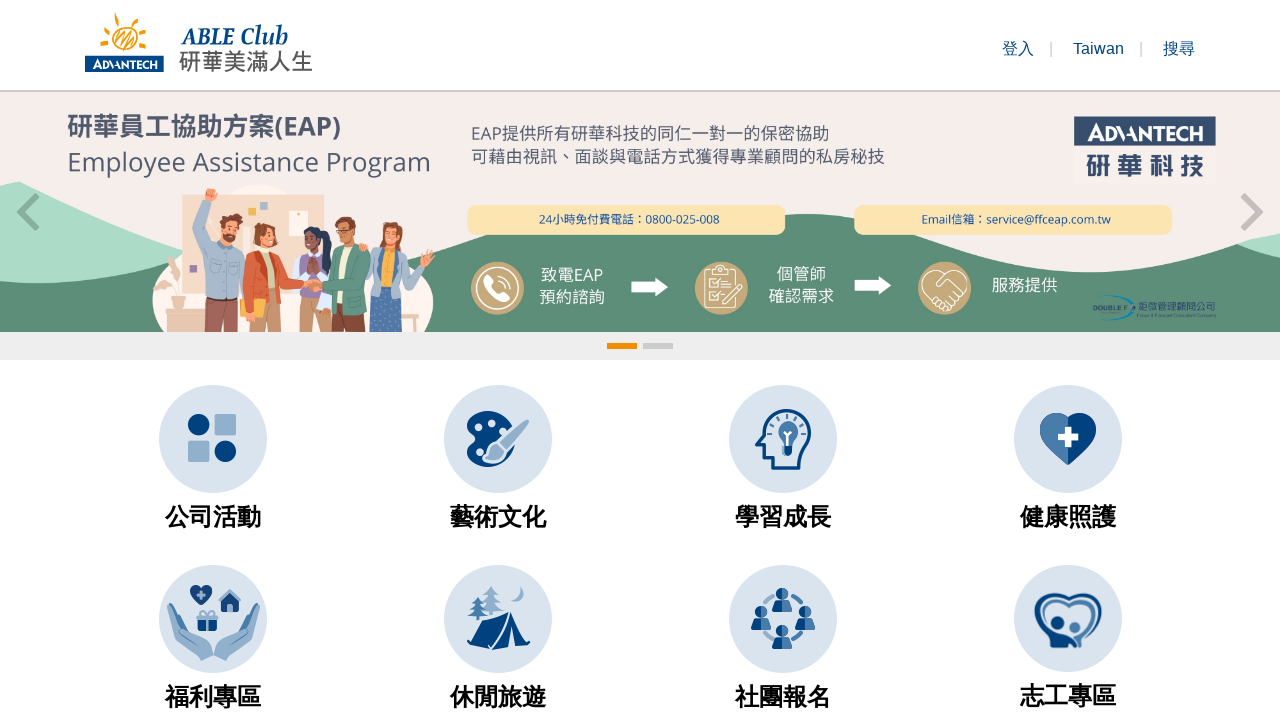

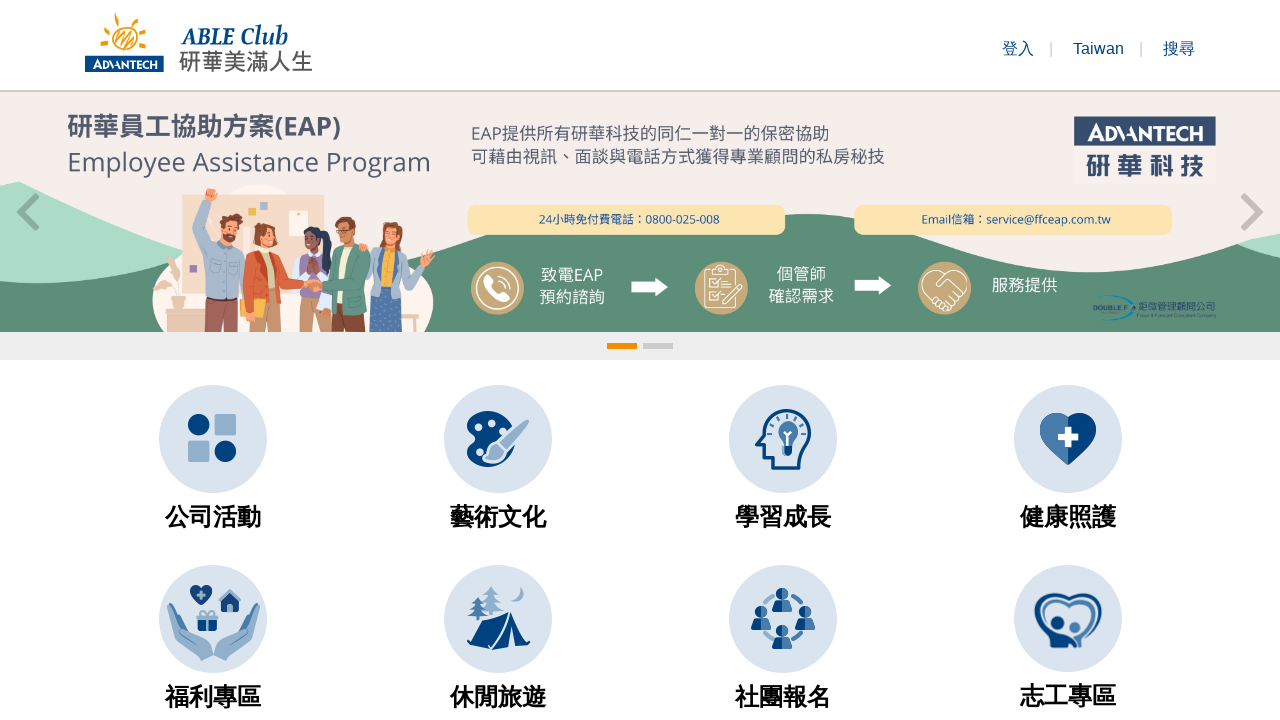